Tests that entering an empty string removes the todo item

Starting URL: https://demo.playwright.dev/todomvc

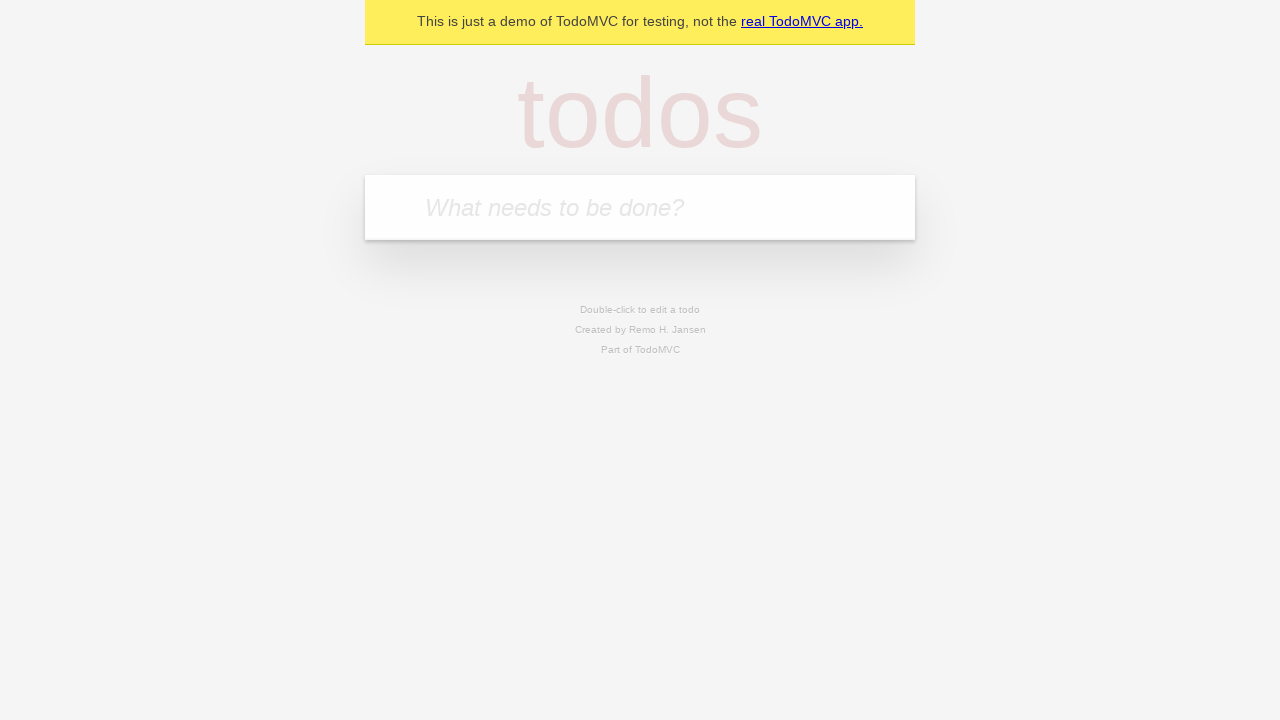

Filled new todo input with 'buy some cheese' on .new-todo
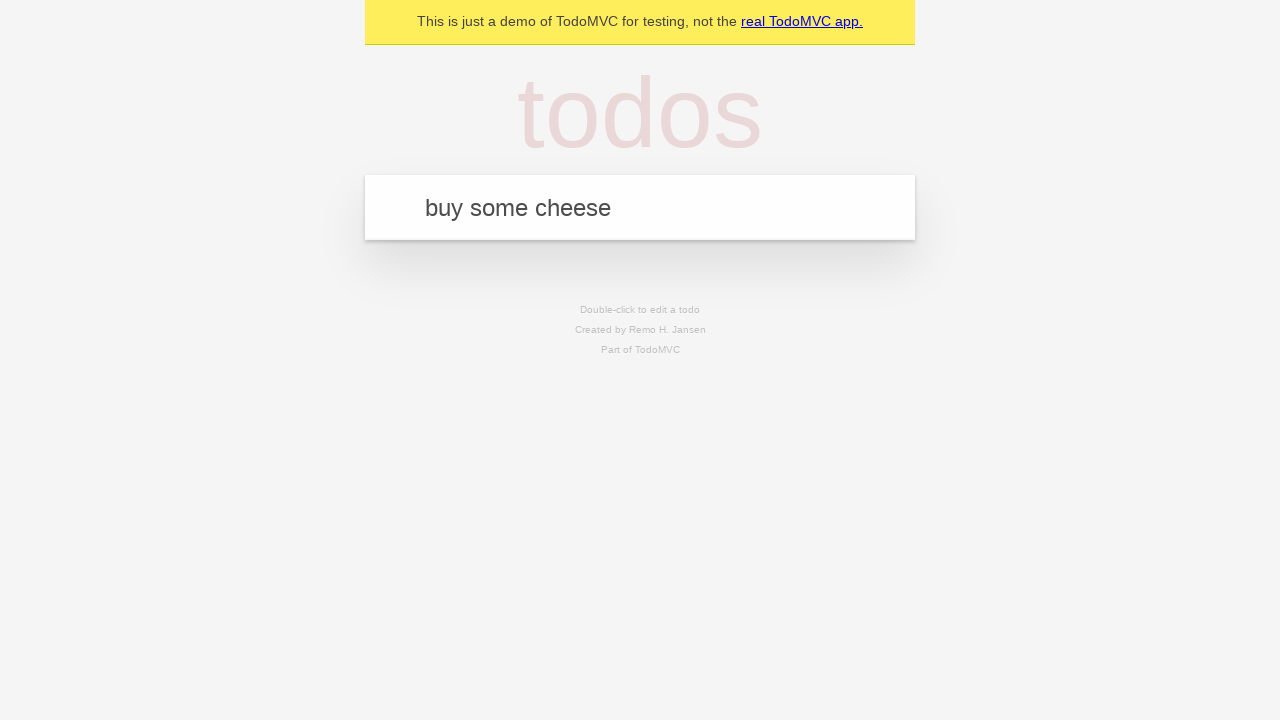

Pressed Enter to add first todo on .new-todo
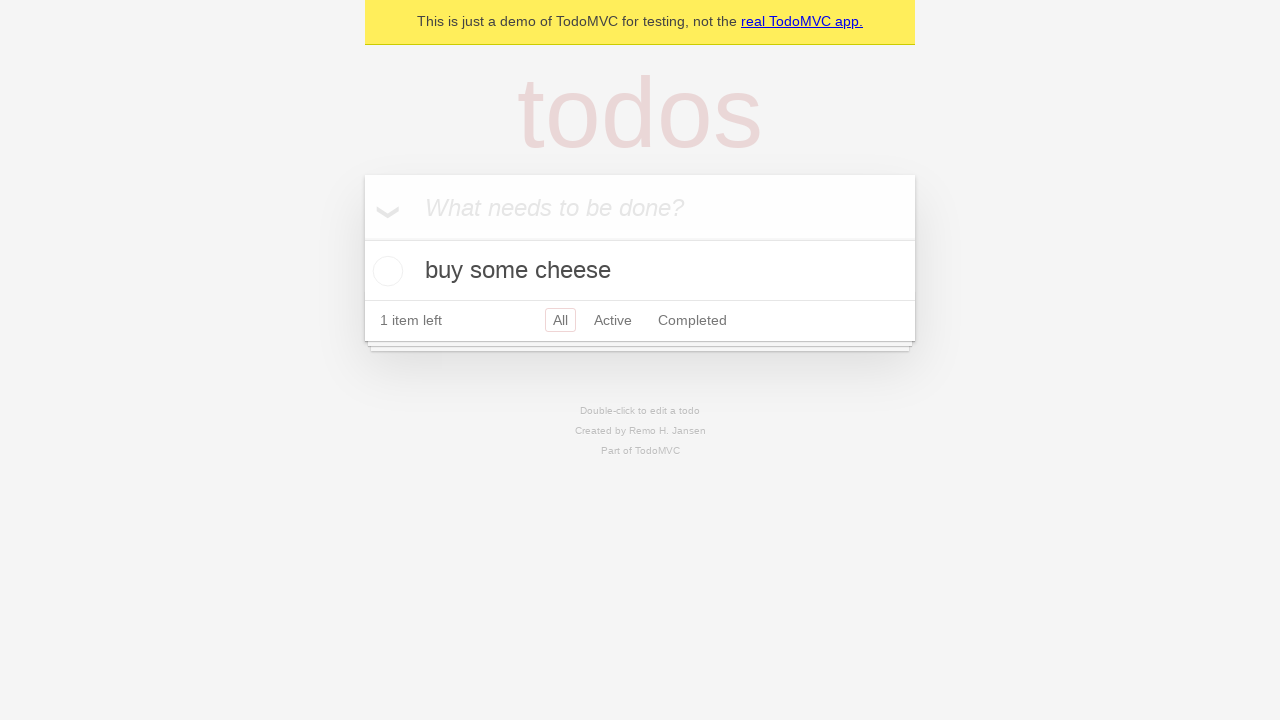

Filled new todo input with 'feed the cat' on .new-todo
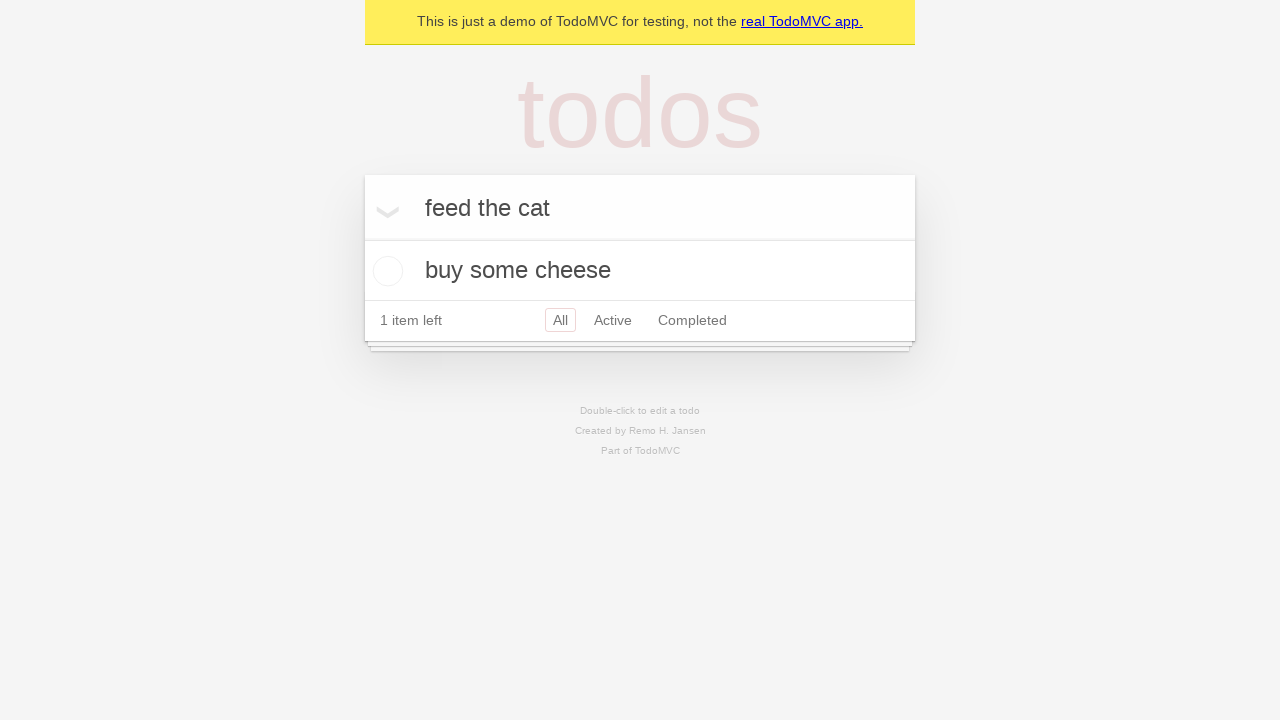

Pressed Enter to add second todo on .new-todo
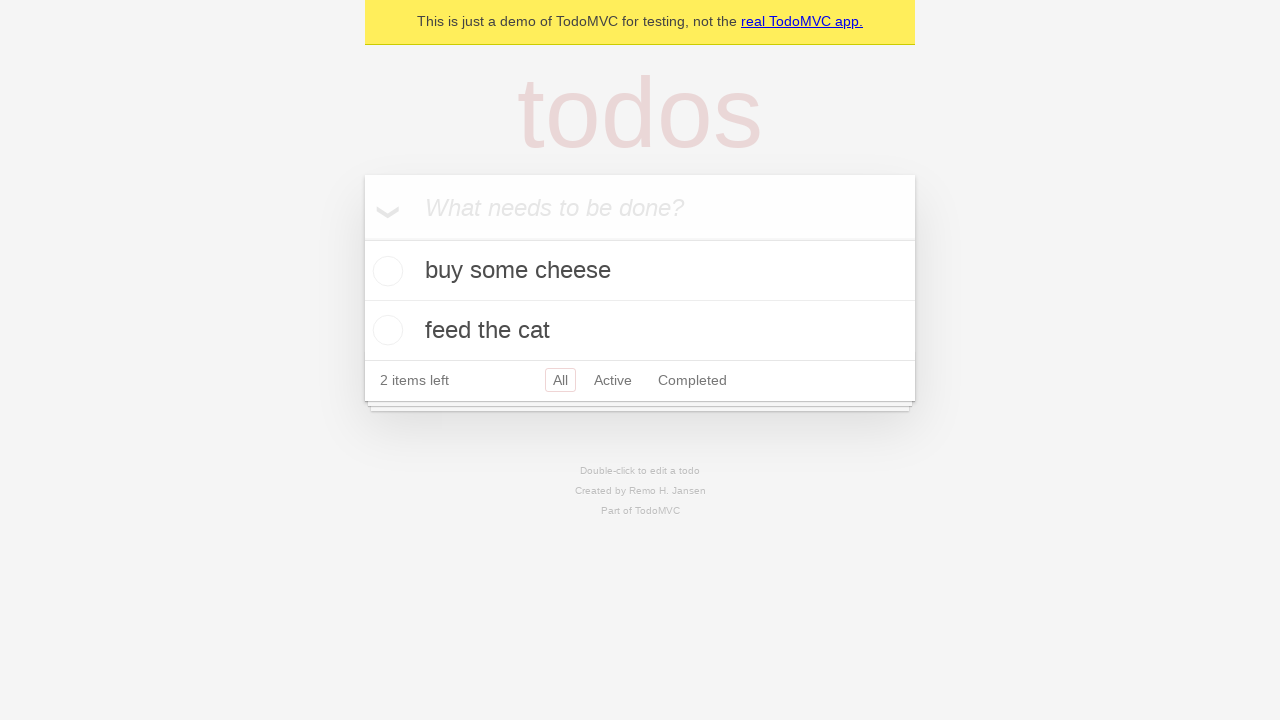

Filled new todo input with 'book a doctors appointment' on .new-todo
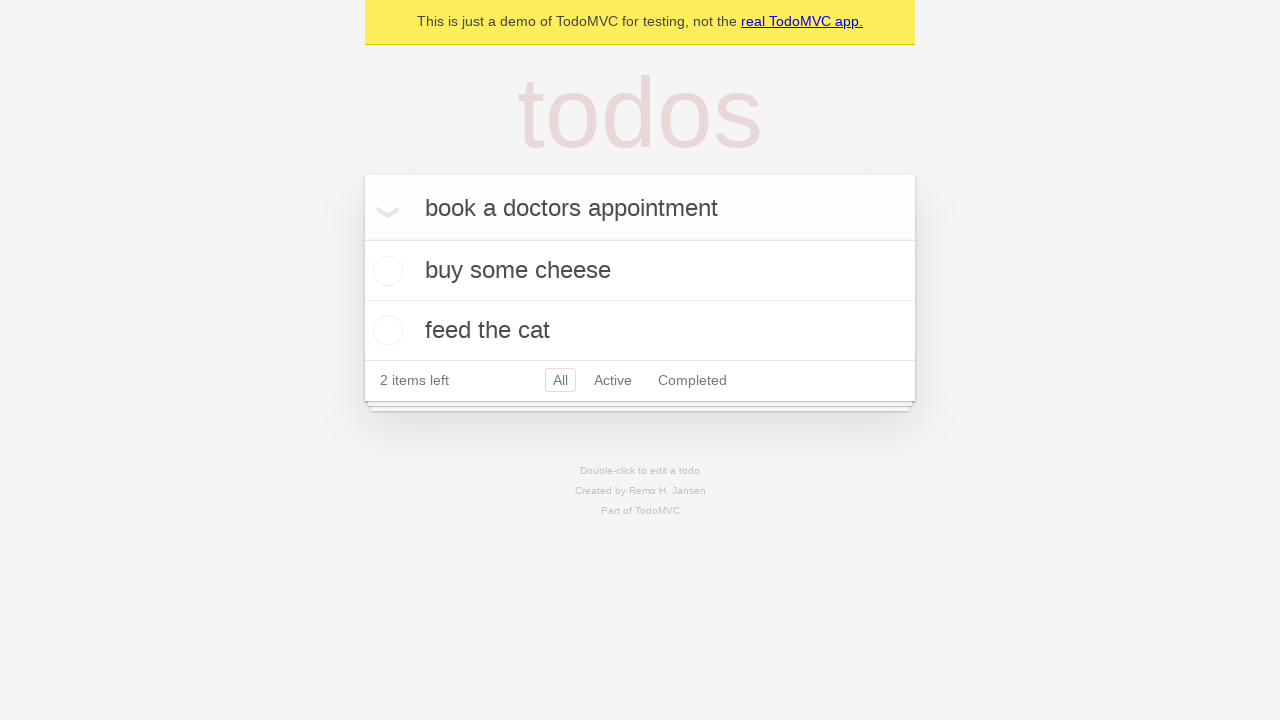

Pressed Enter to add third todo on .new-todo
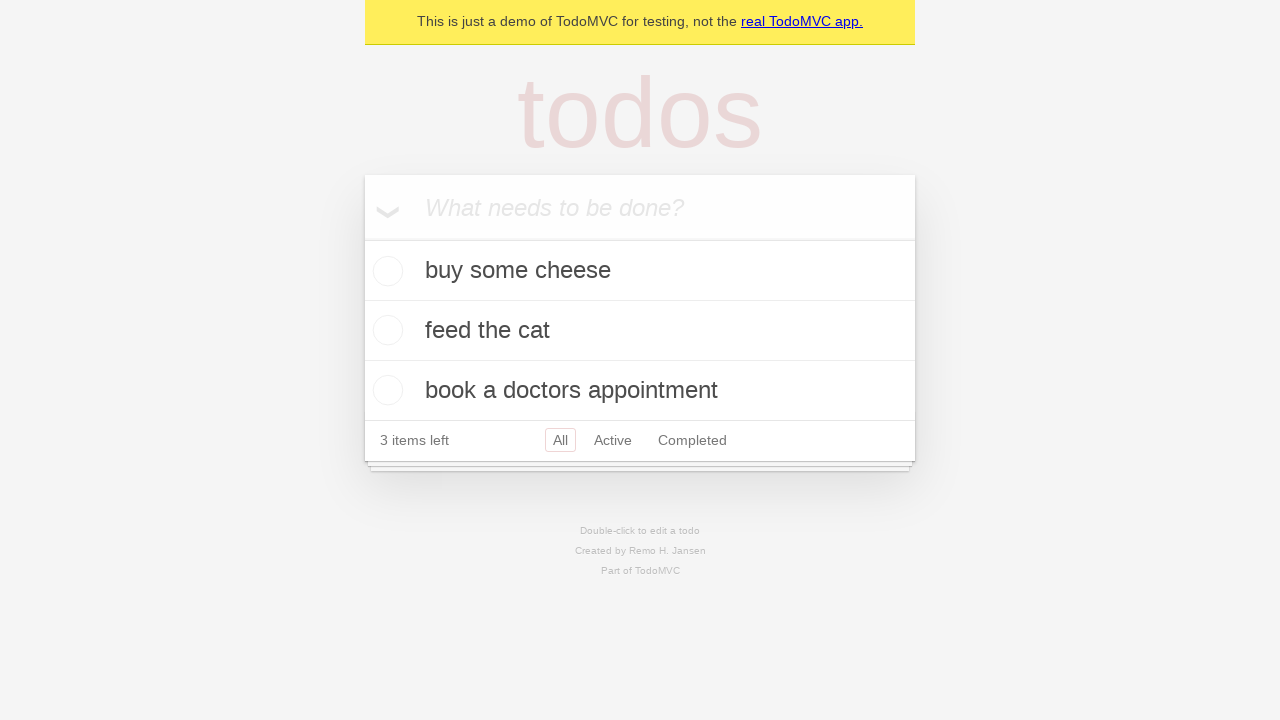

Double-clicked on the second todo item to edit at (640, 331) on .todo-list li >> nth=1
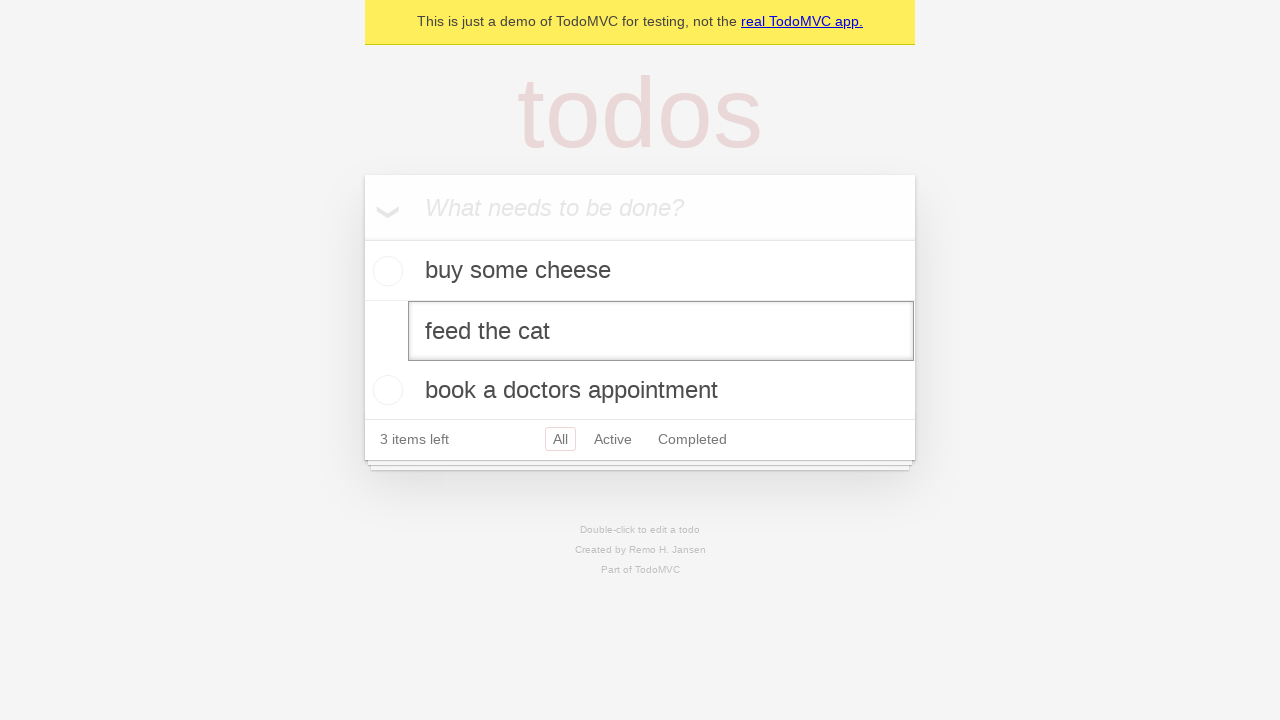

Cleared the edit field to empty string on .todo-list li >> nth=1 >> .edit
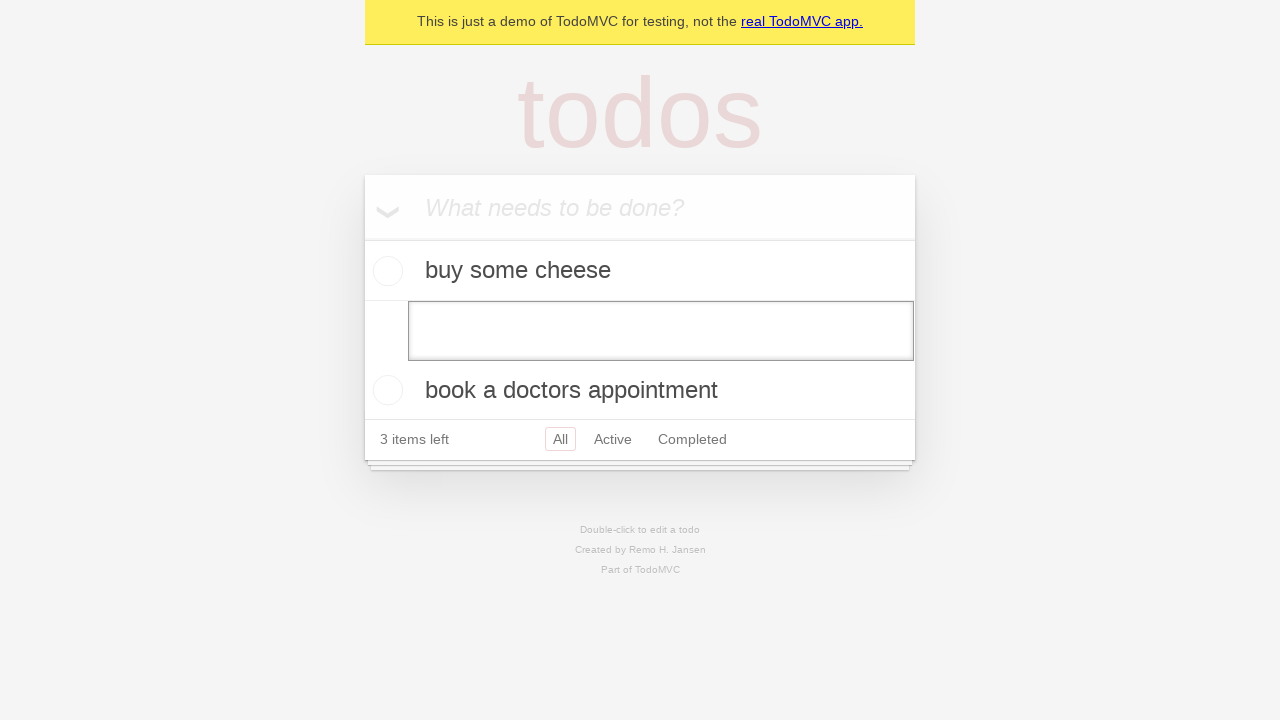

Pressed Enter to confirm empty text and remove todo item on .todo-list li >> nth=1 >> .edit
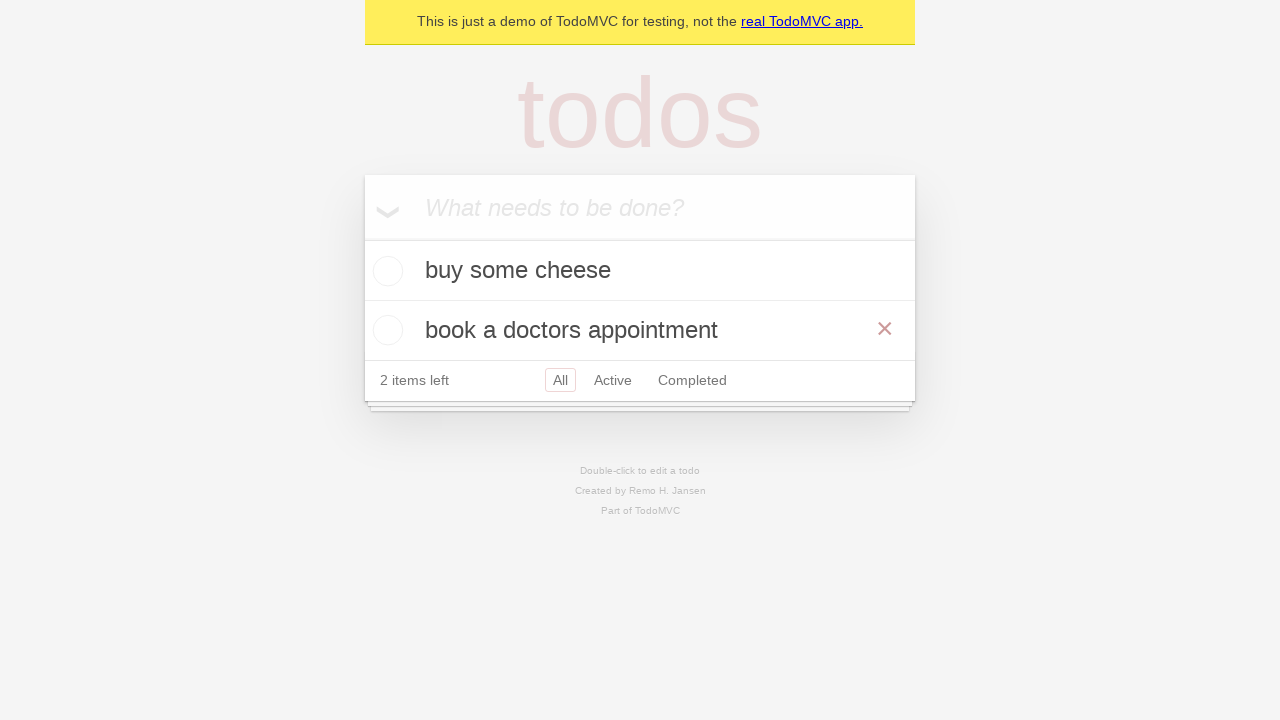

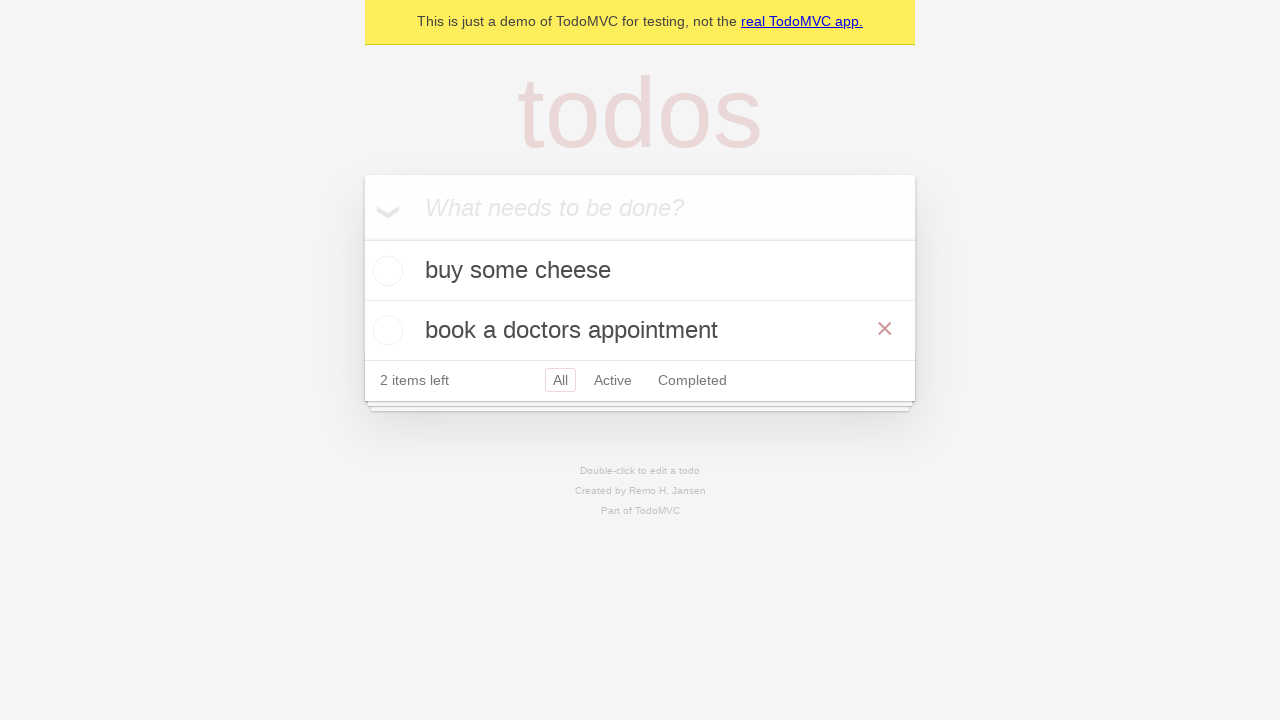